Navigates to multiple e-commerce websites and verifies that the page title is reflected in the URL for each site

Starting URL: https://luluandgeorgia.com

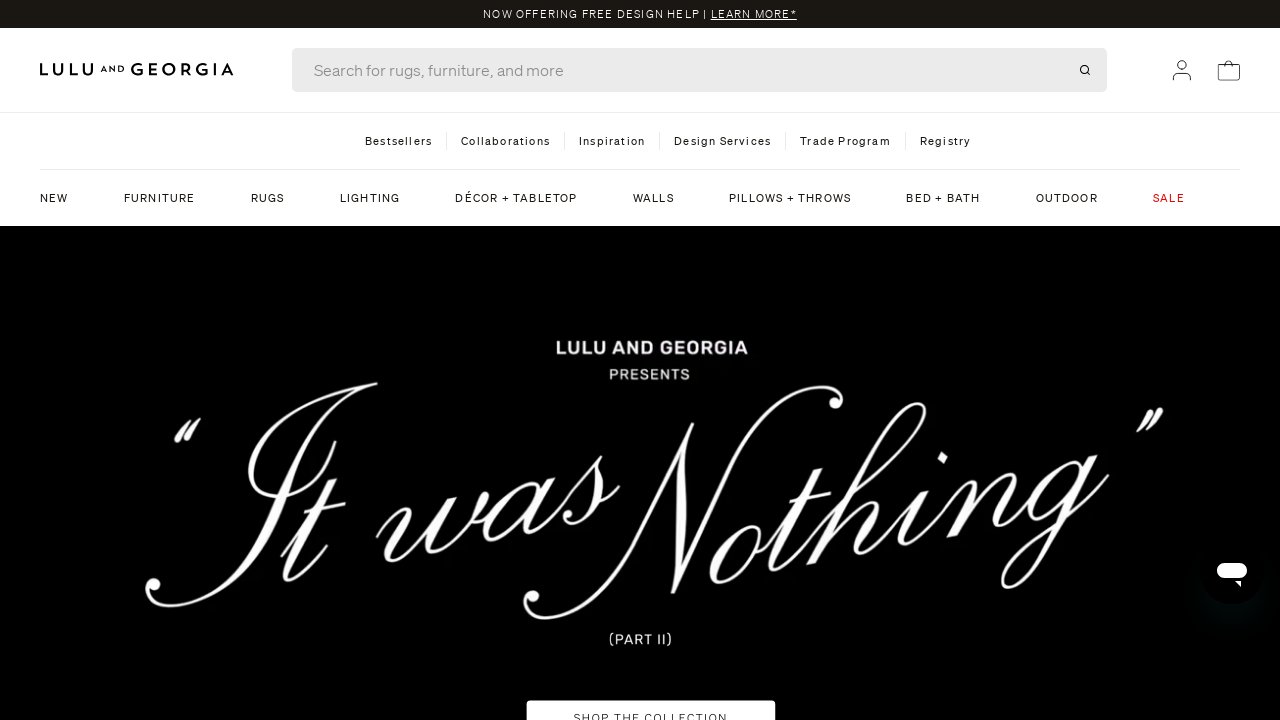

Navigated to Wayfair homepage
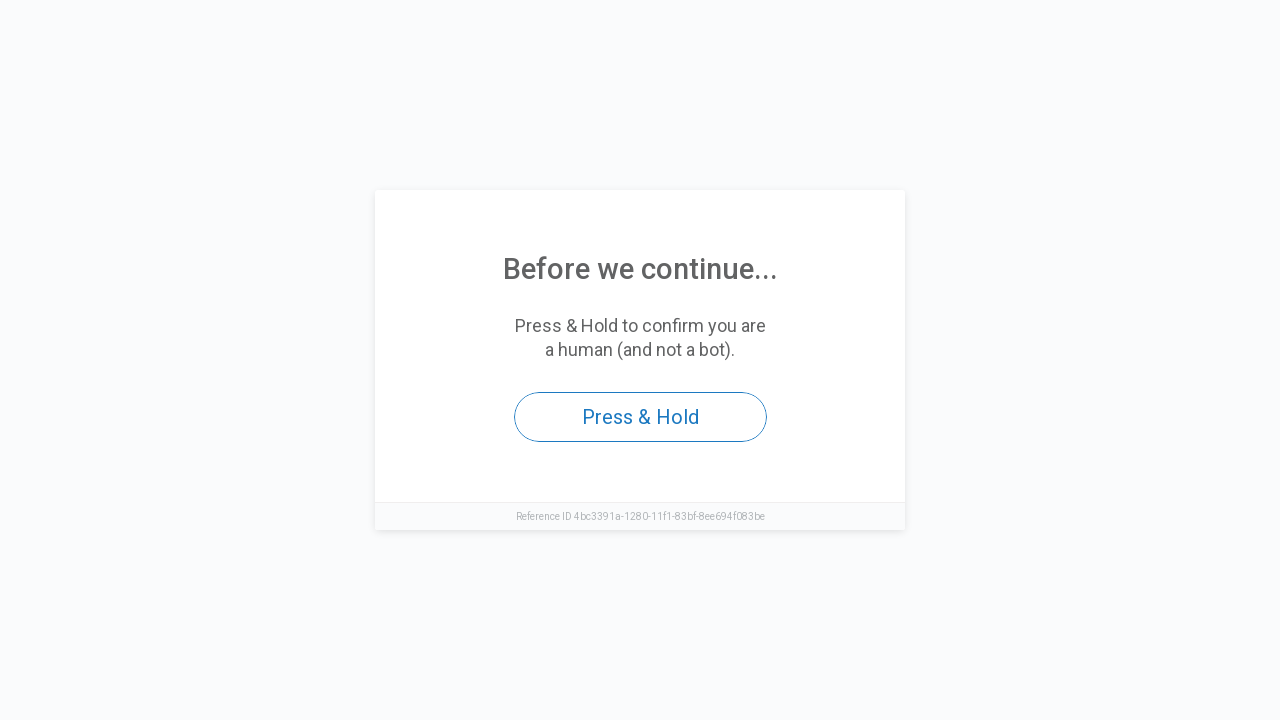

Navigated to West Elm homepage
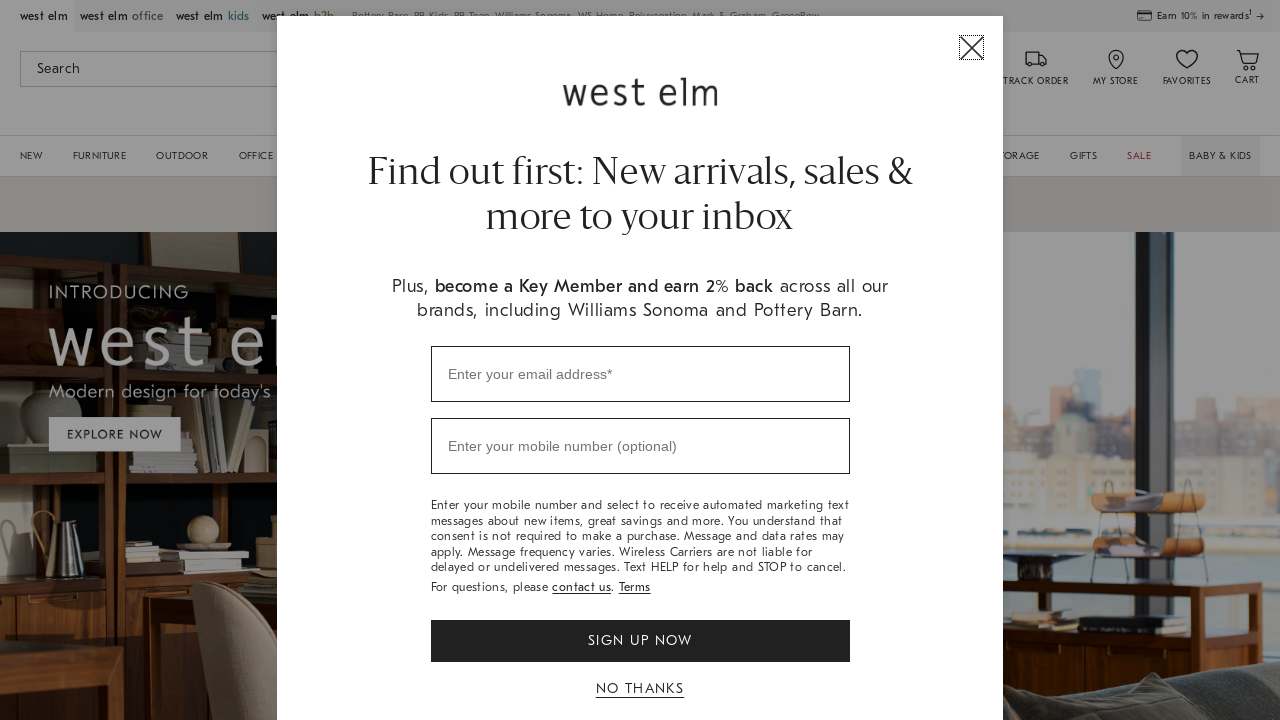

Navigated to Walmart homepage
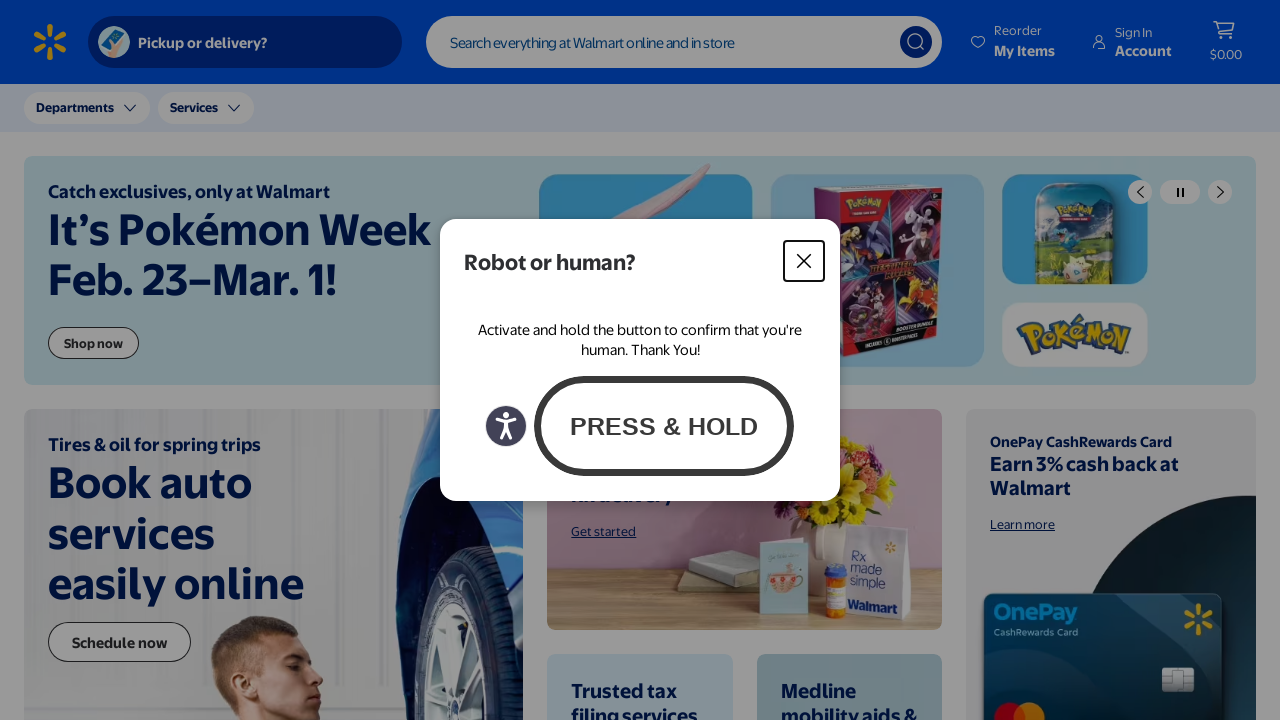

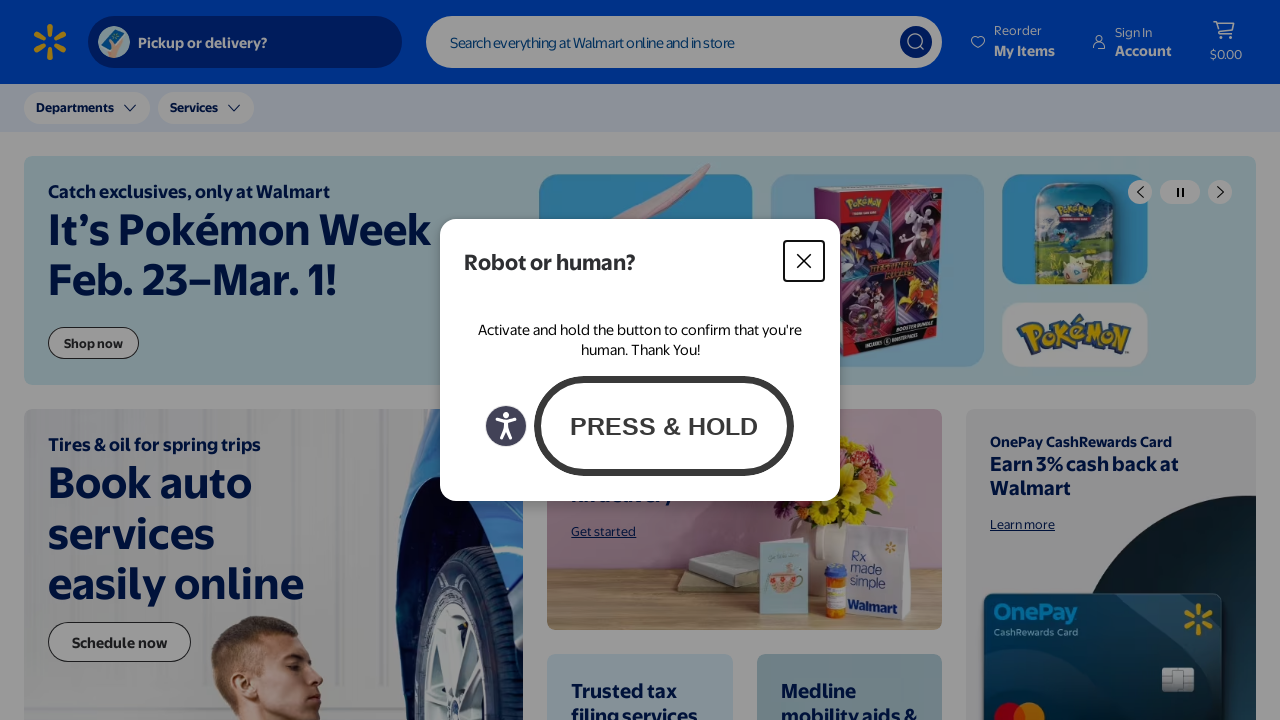